Tests dropdown selection by clicking on the Dropdown link and selecting Option 2 from the dropdown menu.

Starting URL: https://the-internet.herokuapp.com/

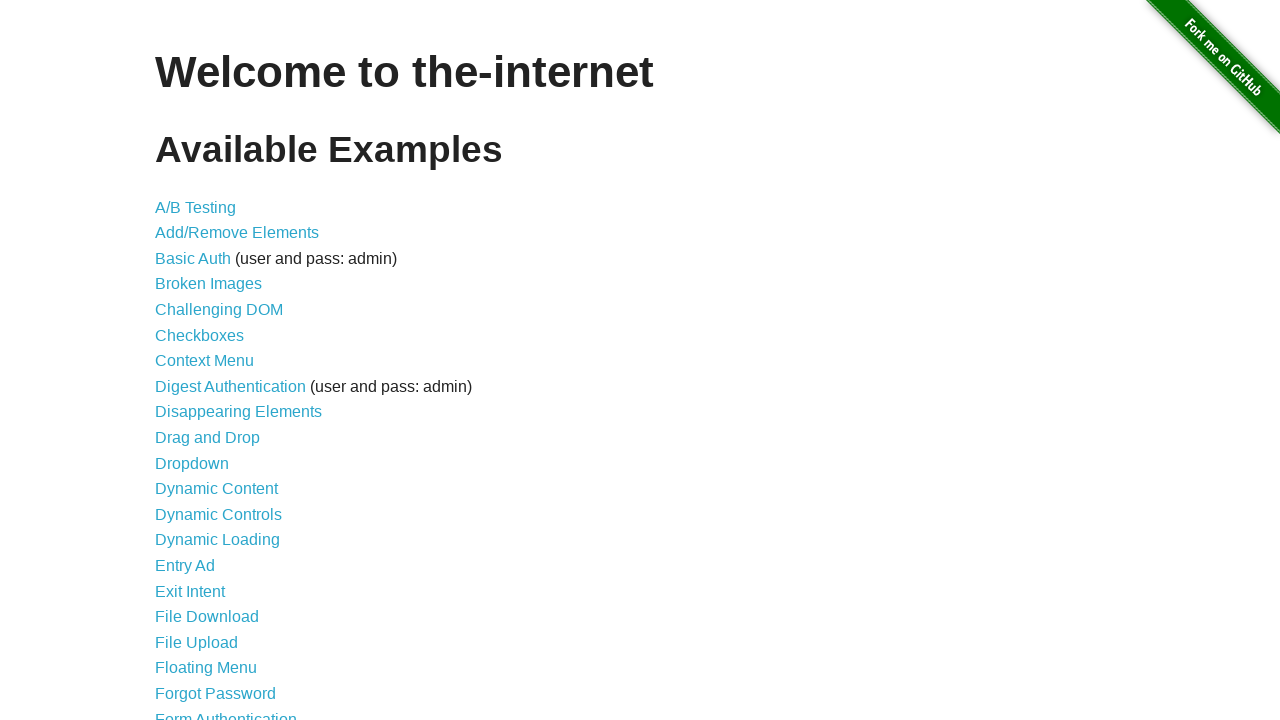

Clicked on Dropdown link at (192, 463) on text=Dropdown
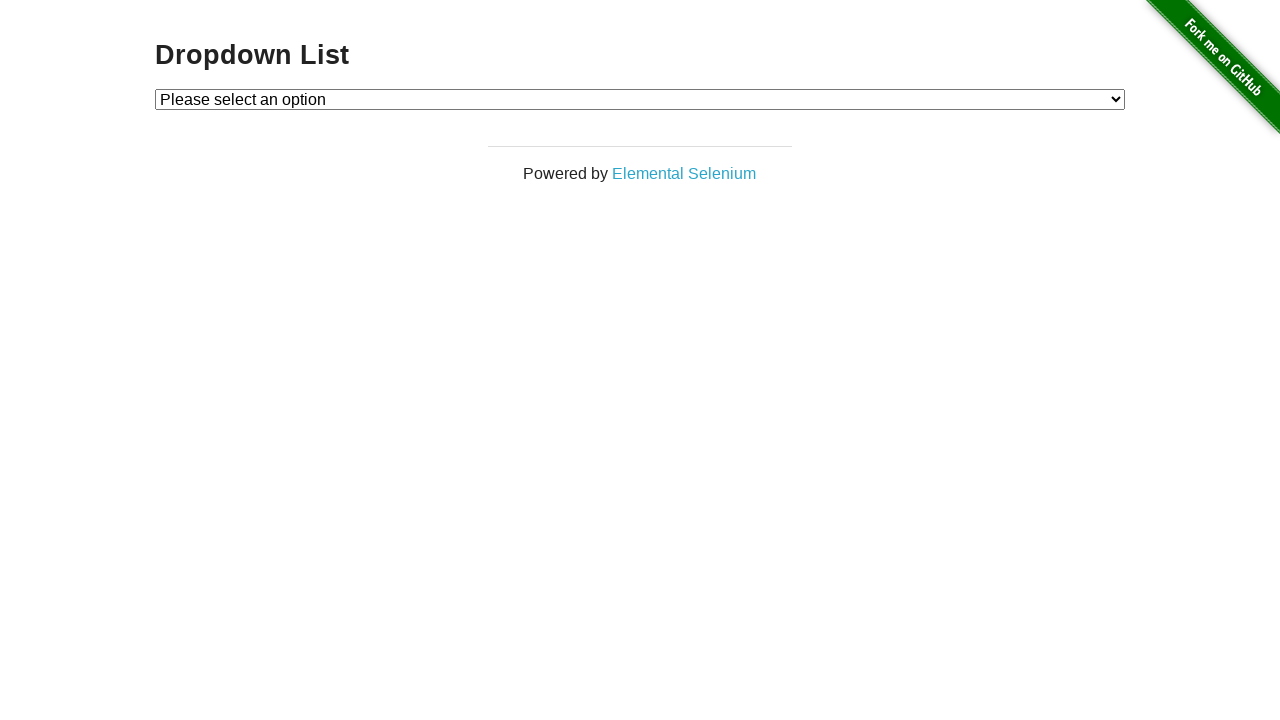

Dropdown menu loaded and visible
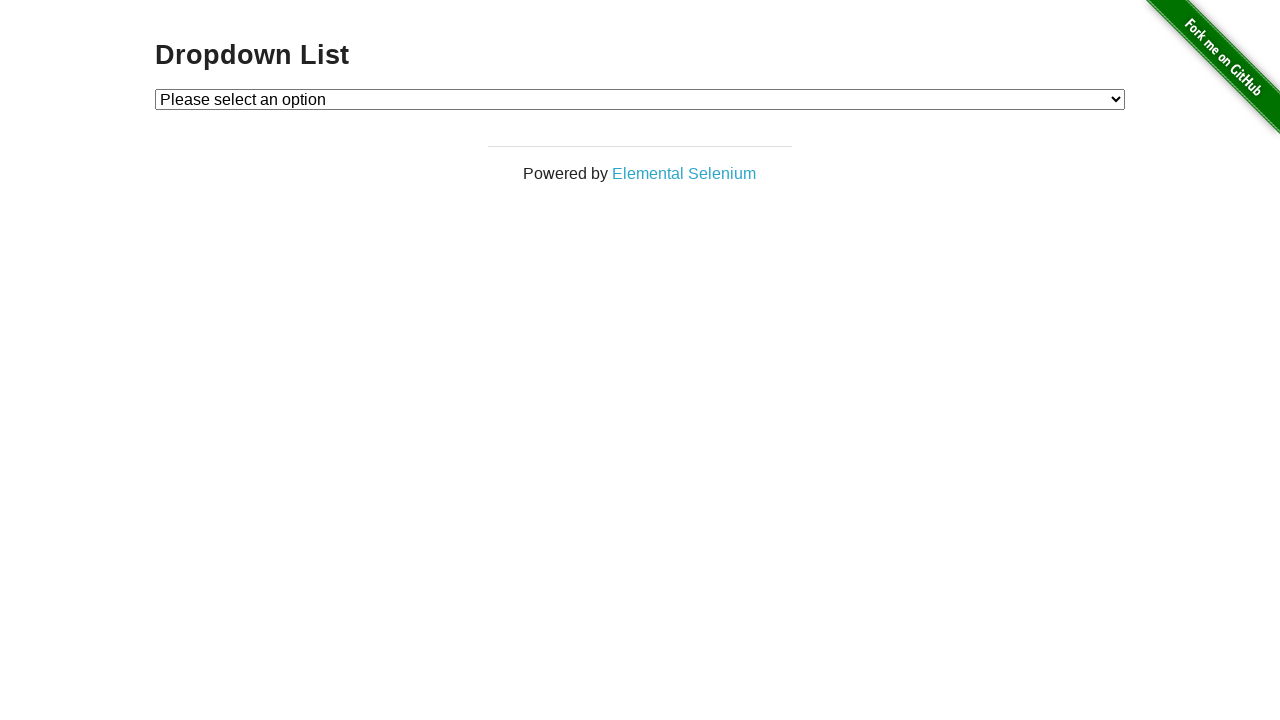

Selected Option 2 from dropdown menu on #dropdown
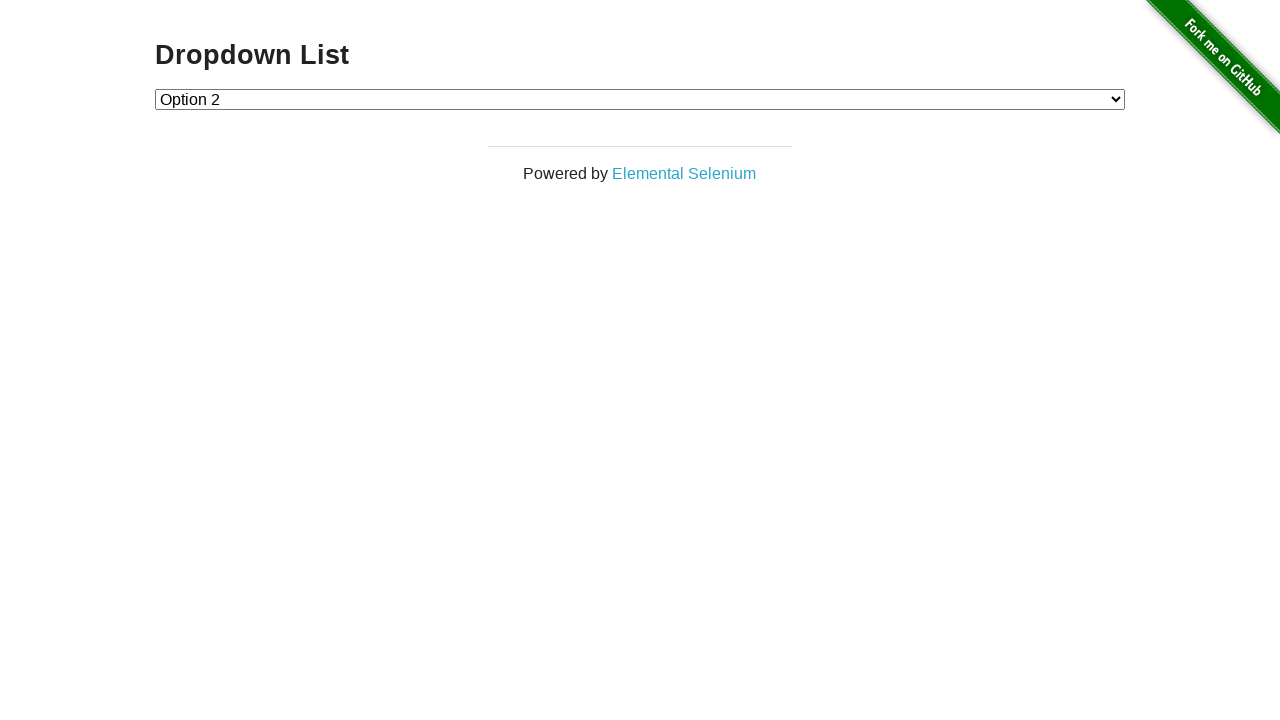

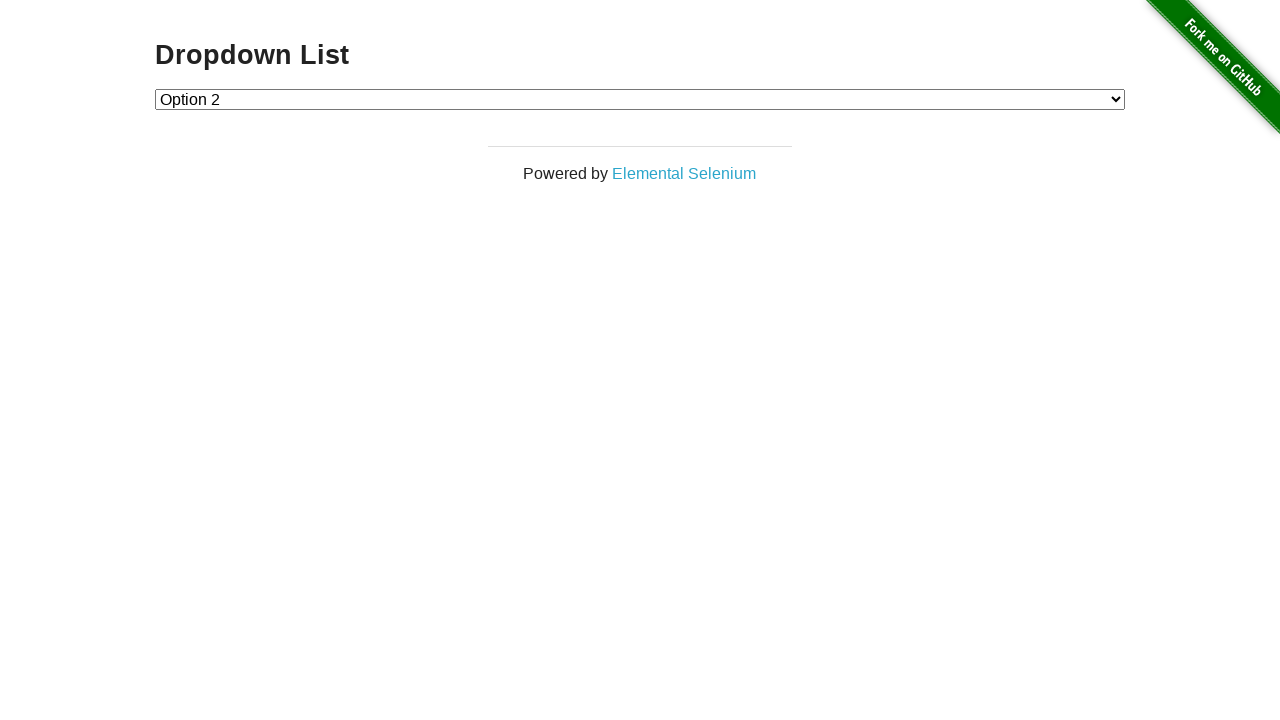